Tests the forgot password flow by clicking the forgot password link, entering an email, and verifying the check email page

Starting URL: https://login.salesforce.com

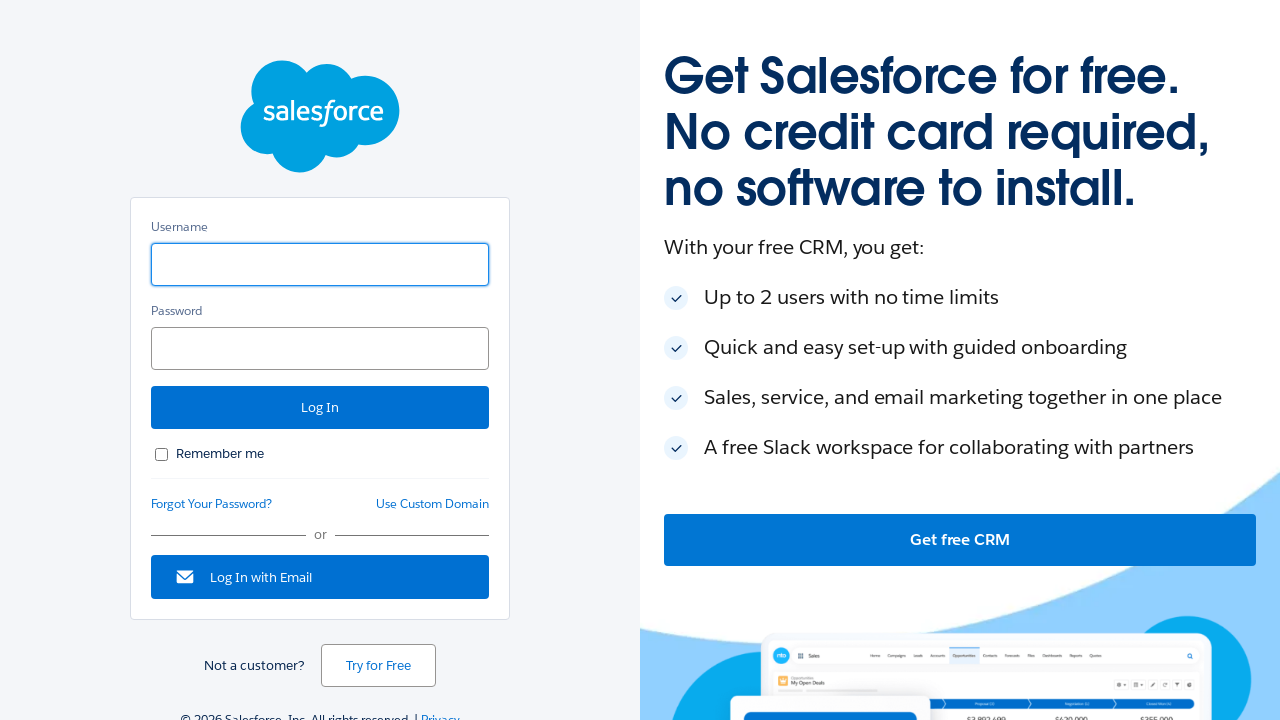

Clicked forgot password link at (212, 504) on #forgot_password_link
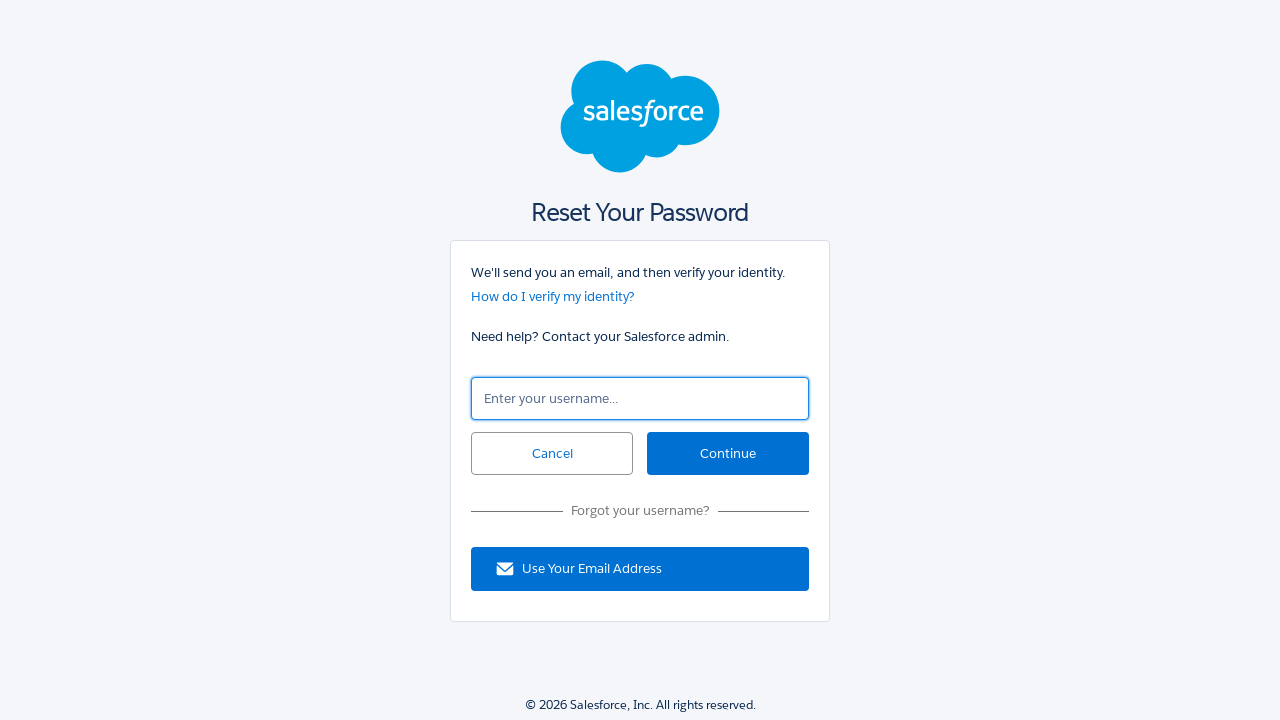

Forgot password page loaded with email input field
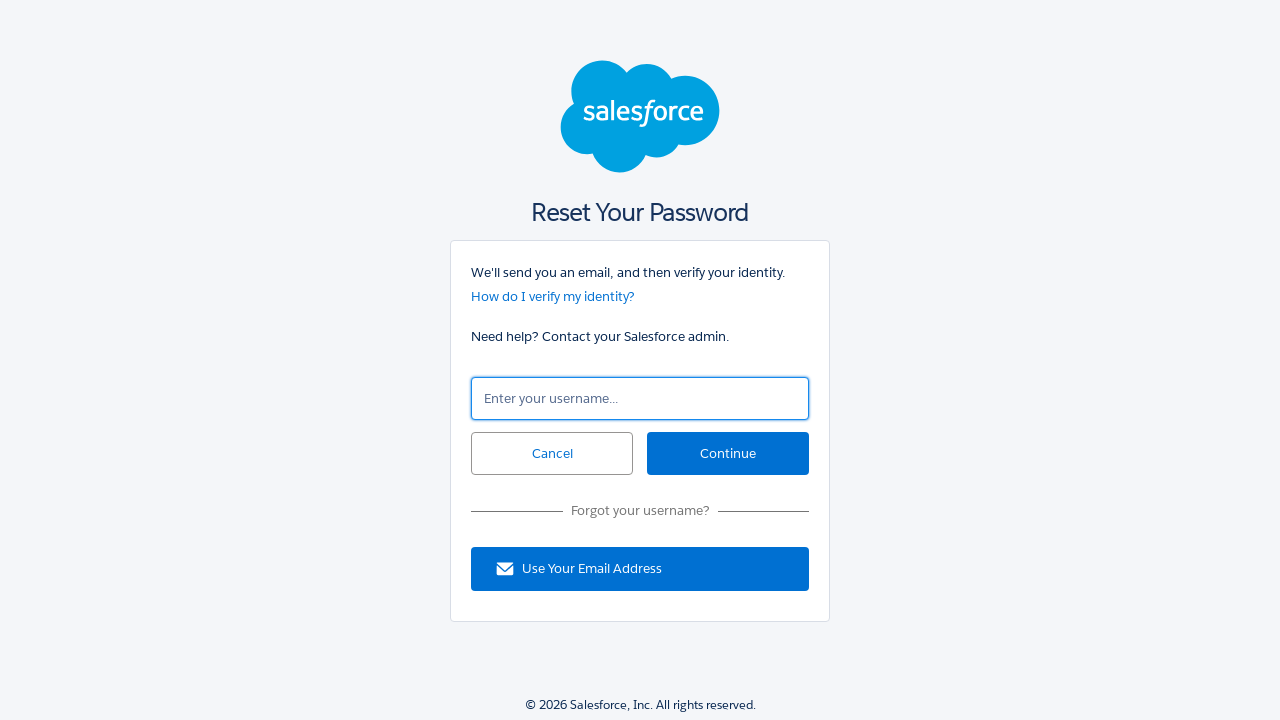

Entered email 'testuser456@example.com' in email field on input#un
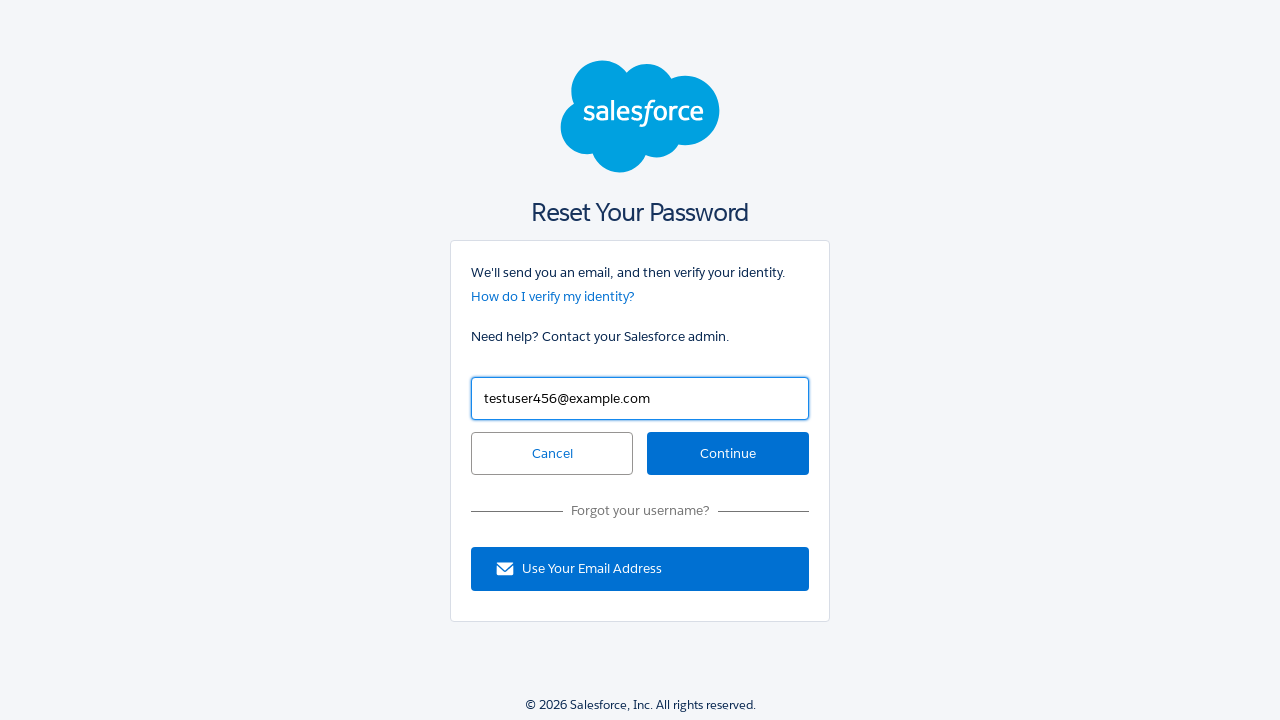

Clicked continue button to submit email at (728, 454) on input#continue
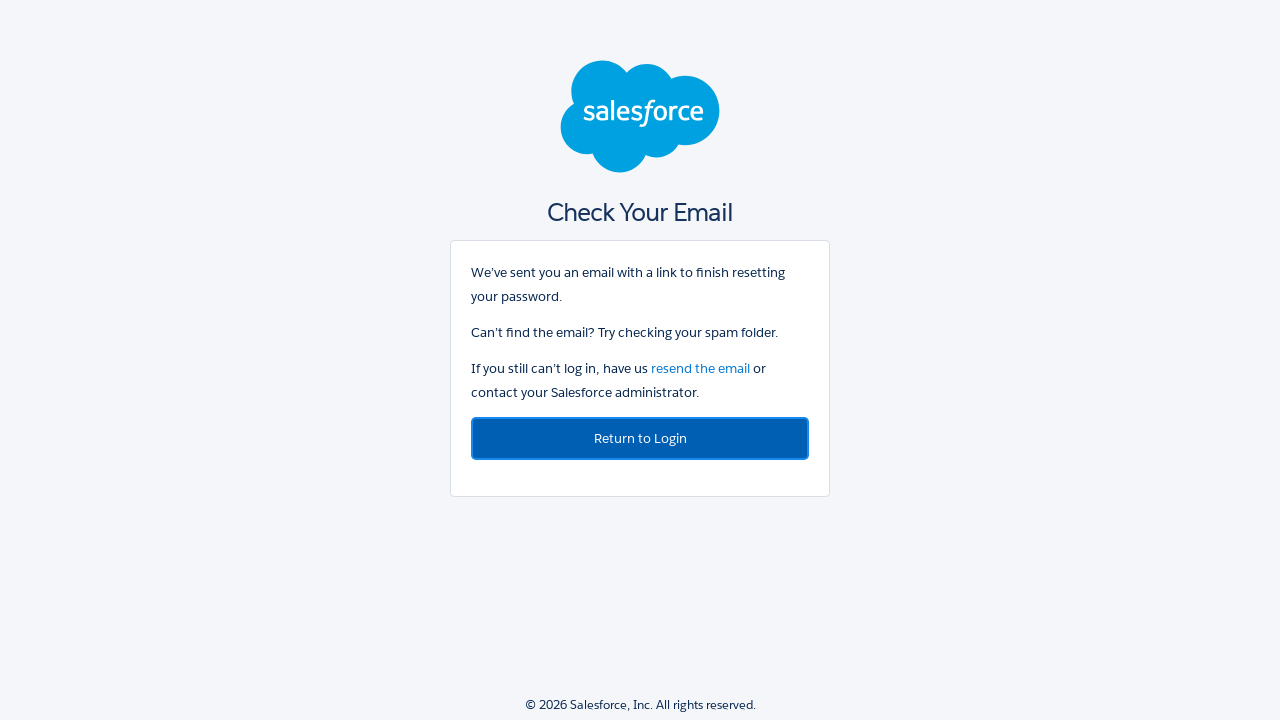

Check Your Email confirmation page loaded
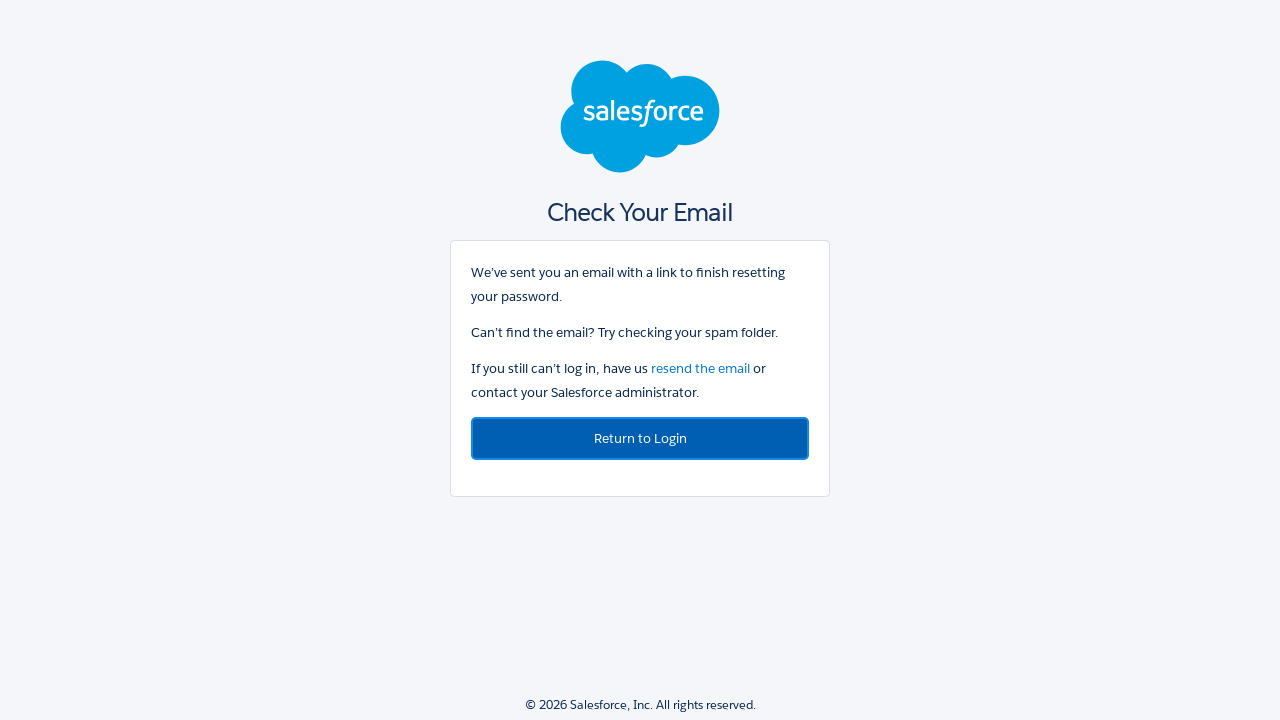

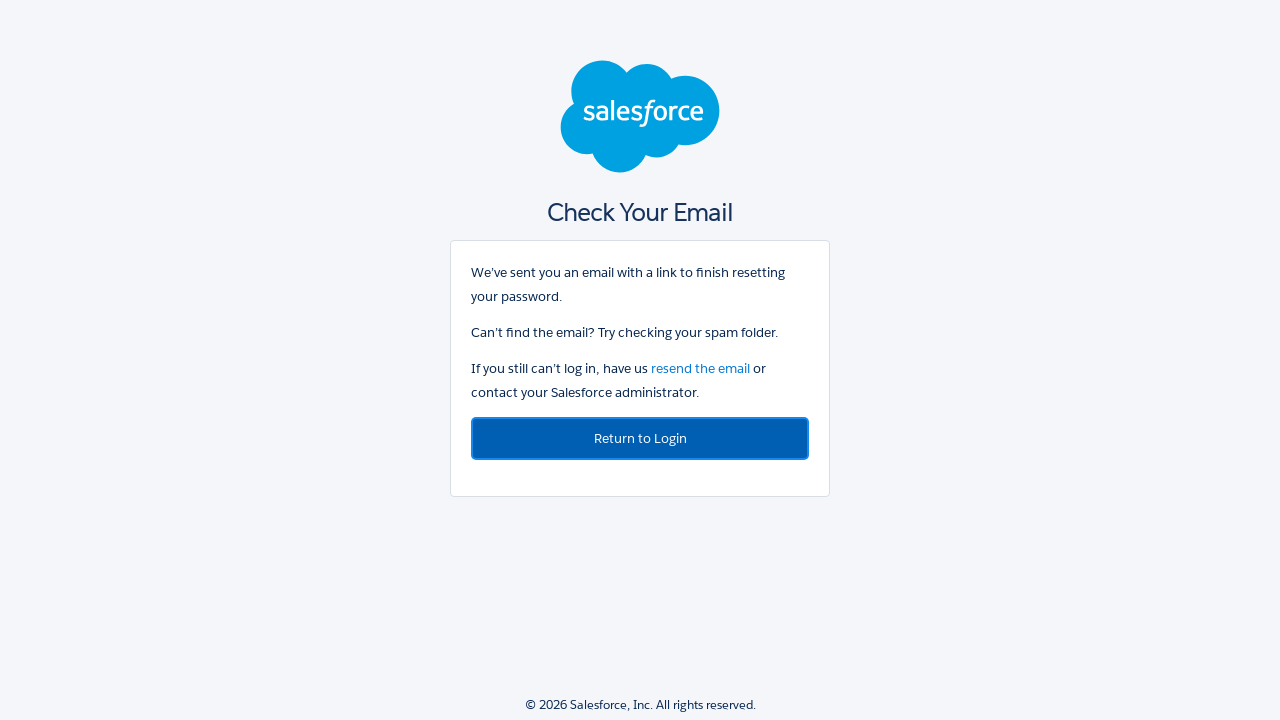